Navigates to Flipkart website and resizes the browser window to a specific dimension (200x400 pixels)

Starting URL: https://www.flipkart.com

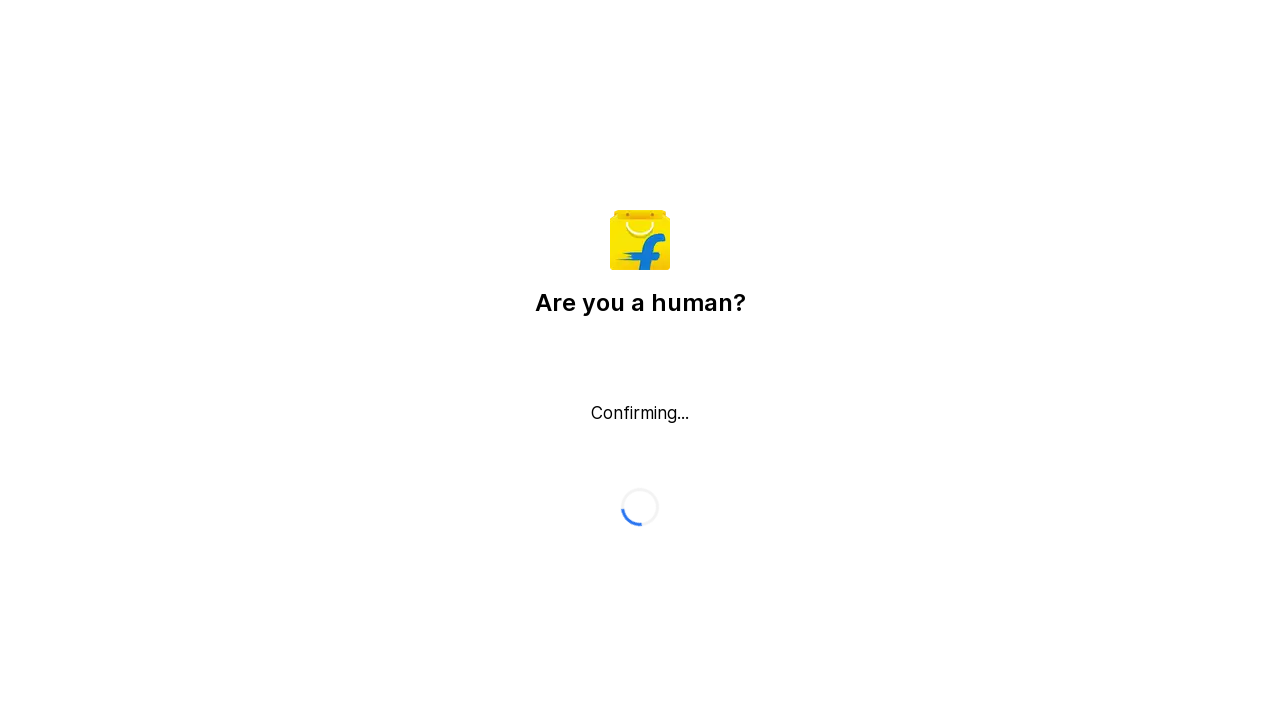

Navigated to Flipkart website
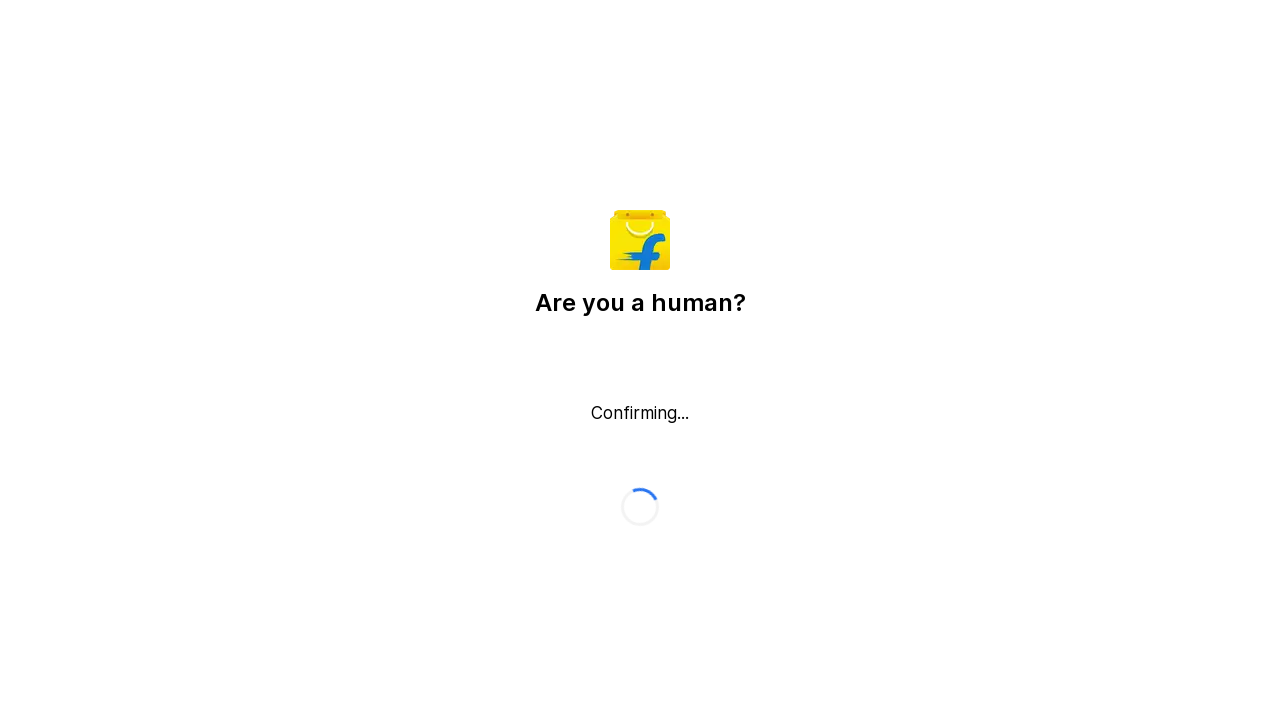

Resized browser window to 200x400 pixels
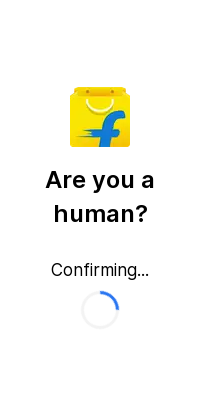

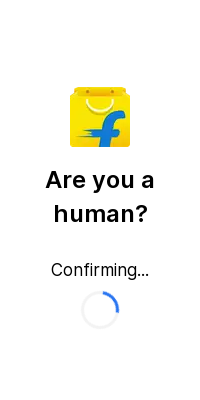